Tests iframe interaction by switching into a frame, reading text from an element inside it, and switching back to the main content

Starting URL: https://demoqa.com/frames

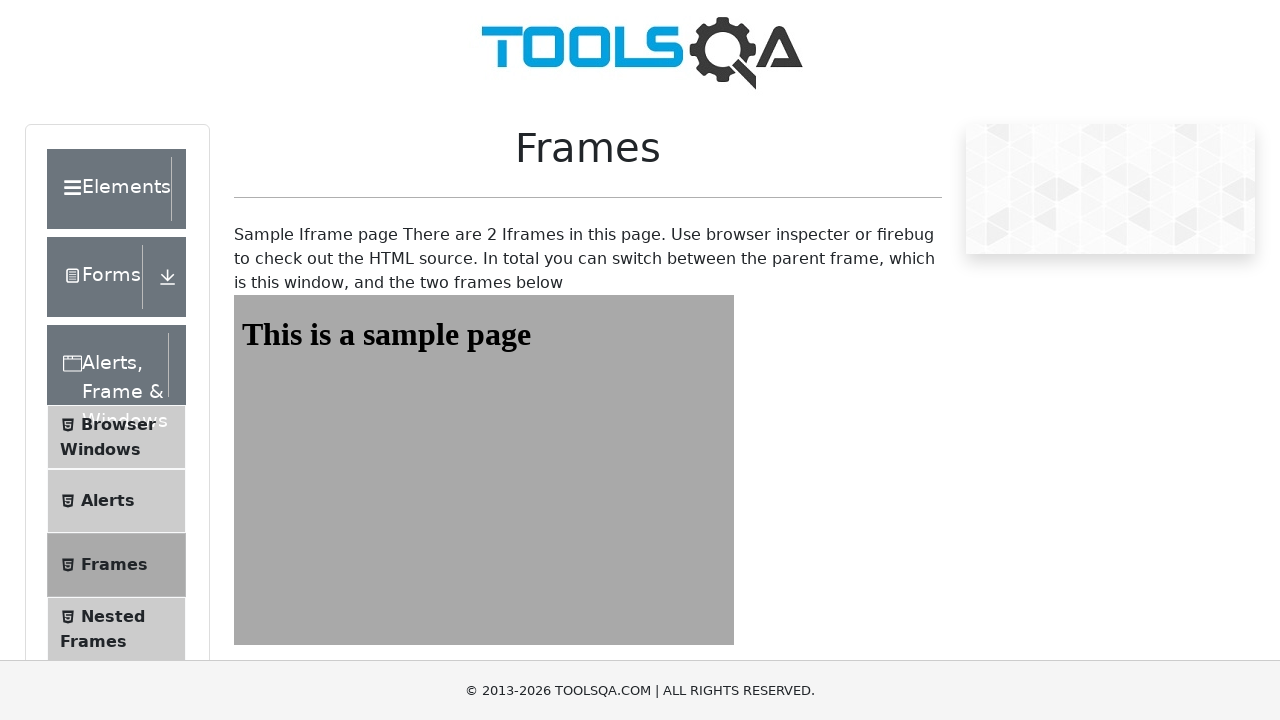

Navigated to https://demoqa.com/frames
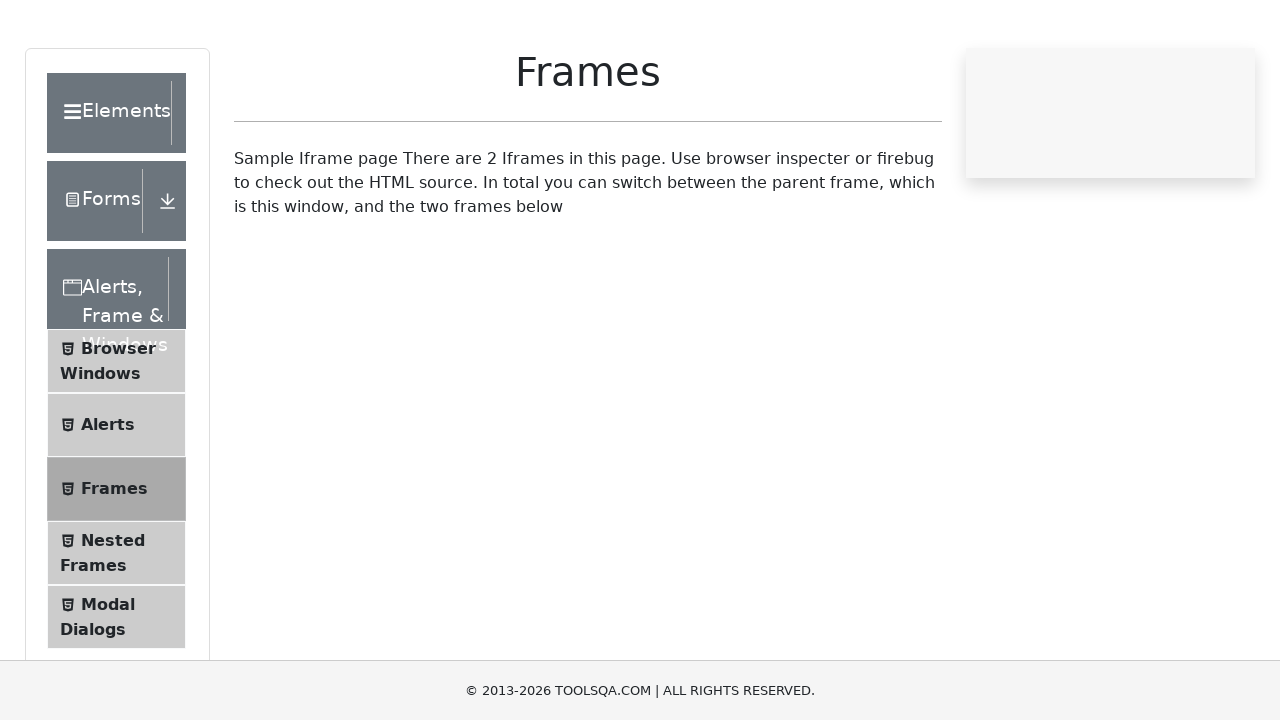

Switched to iframe with name 'frame1'
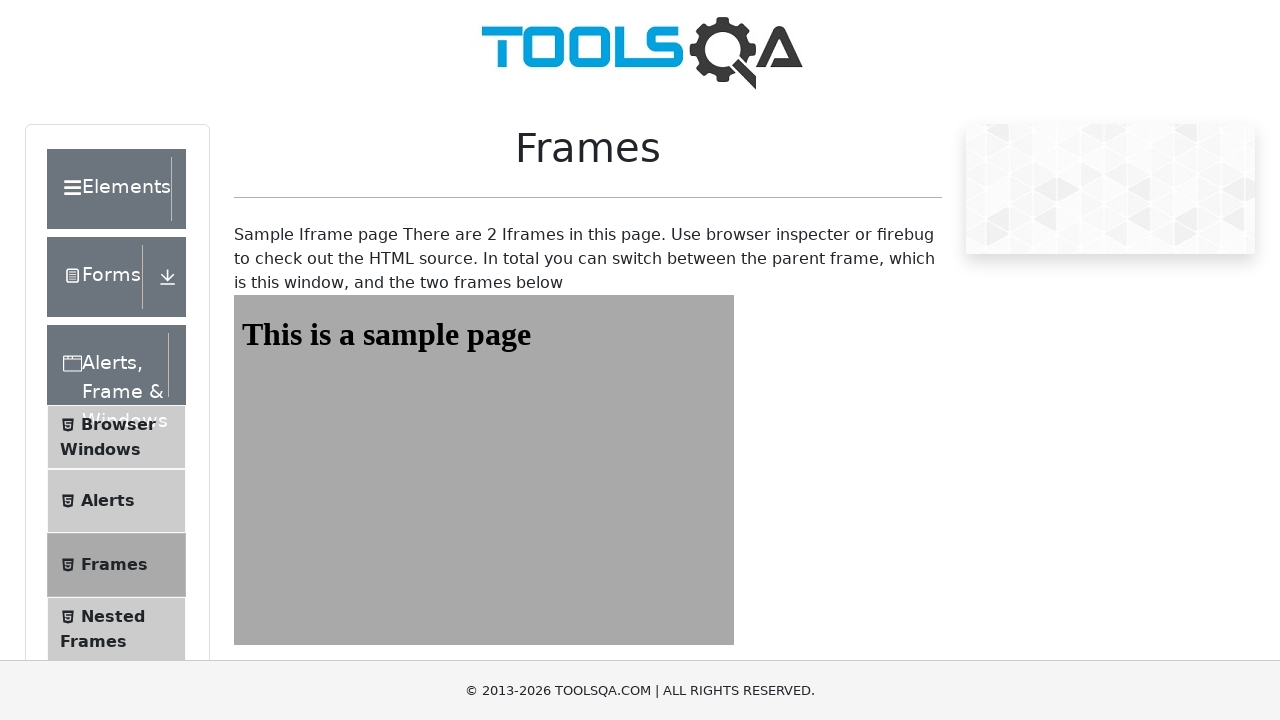

Retrieved text from h1 element inside frame: 'This is a sample page'
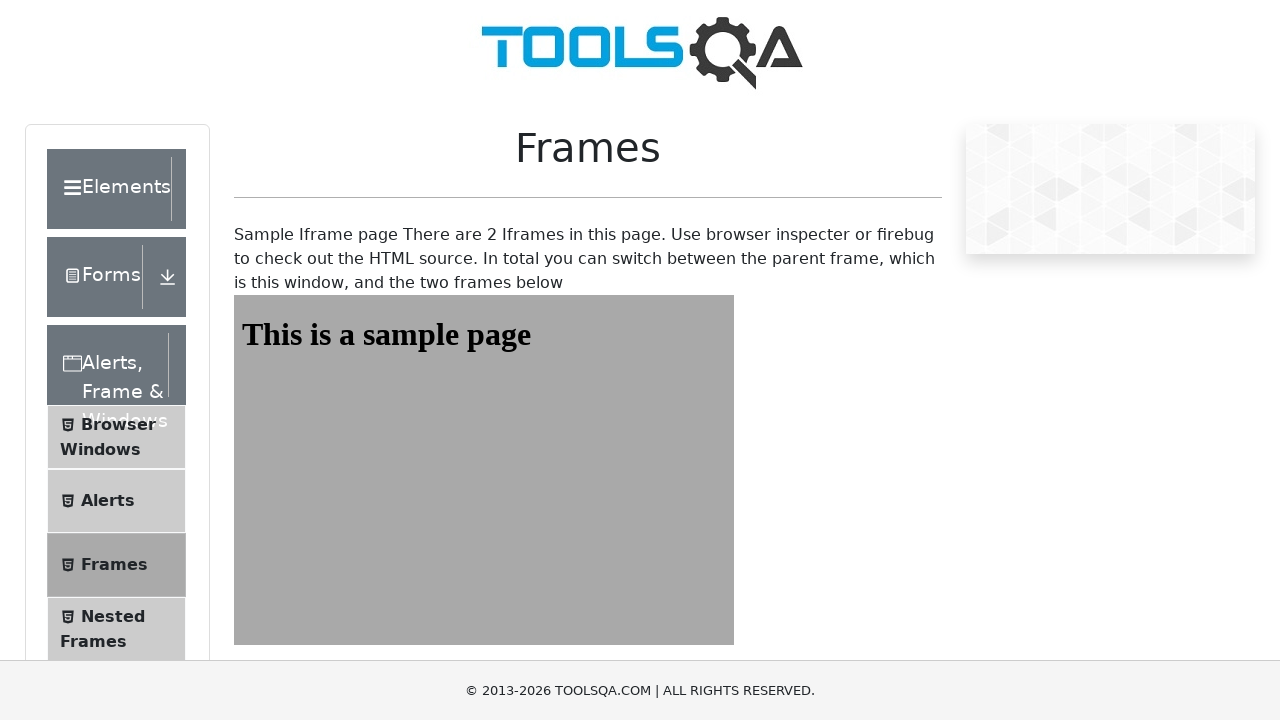

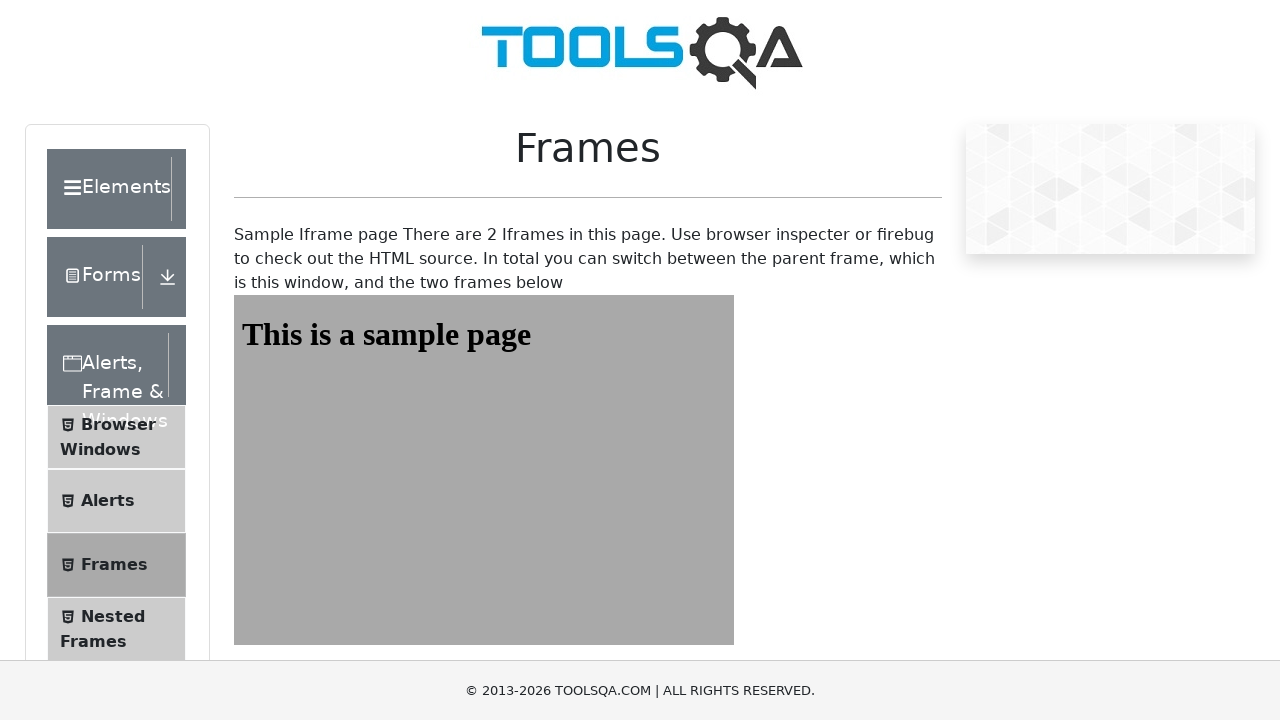